Navigates to Rossko auto parts website and hovers over the third menu item in the header navigation to trigger a dropdown or submenu

Starting URL: https://nsk.rossko.ru

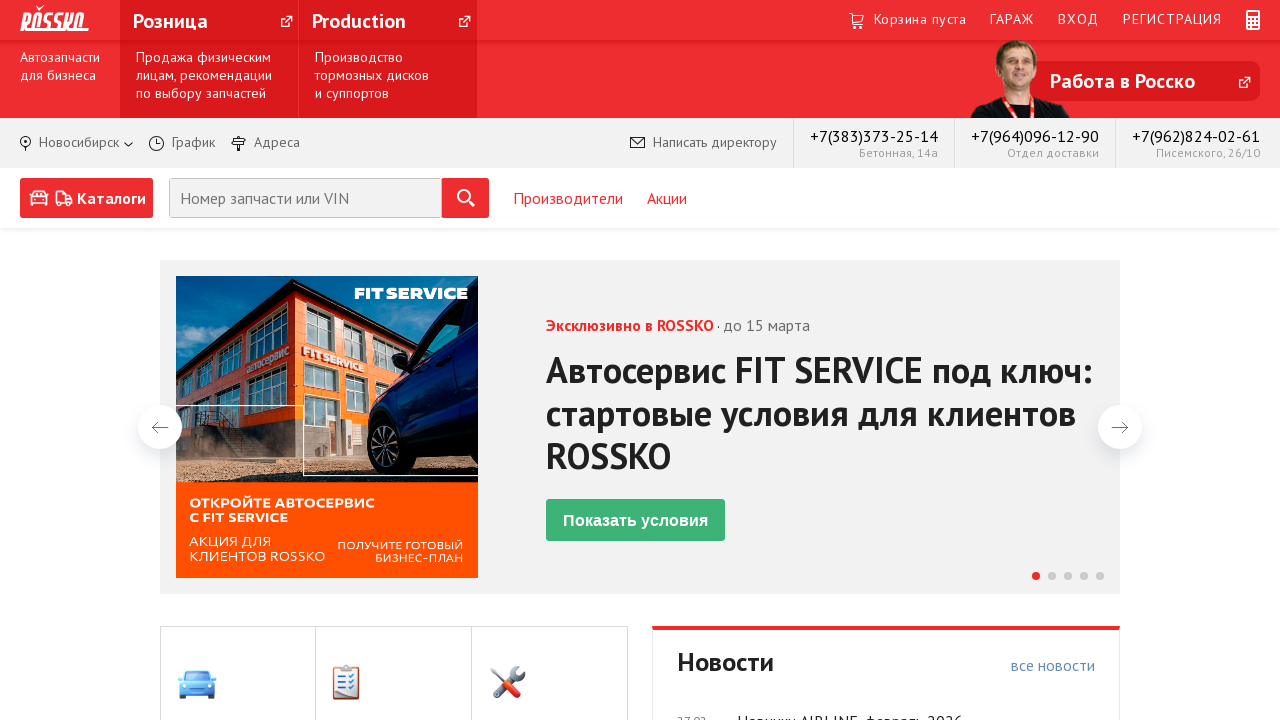

Navigated to Rossko auto parts website (https://nsk.rossko.ru)
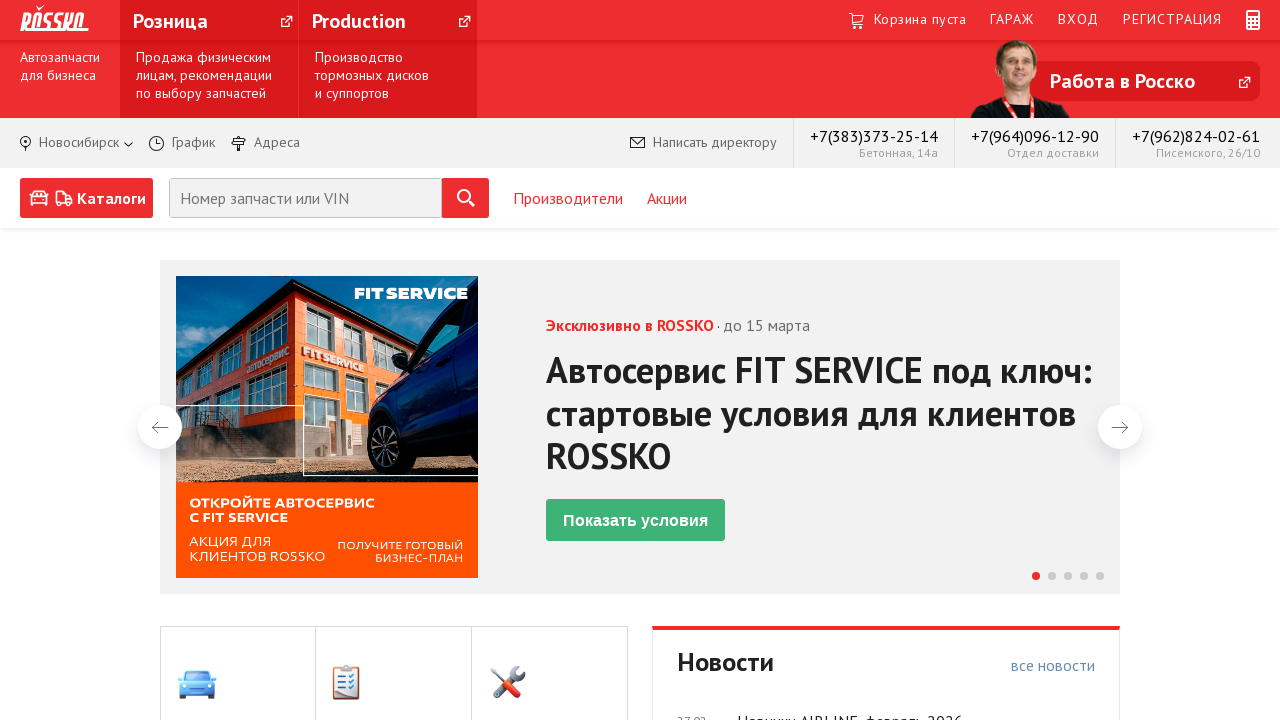

Hovered over the third menu item in the header navigation to trigger dropdown at (1078, 20) on .header-top__menu-inner > .header-top__menu-item:nth-child(3)
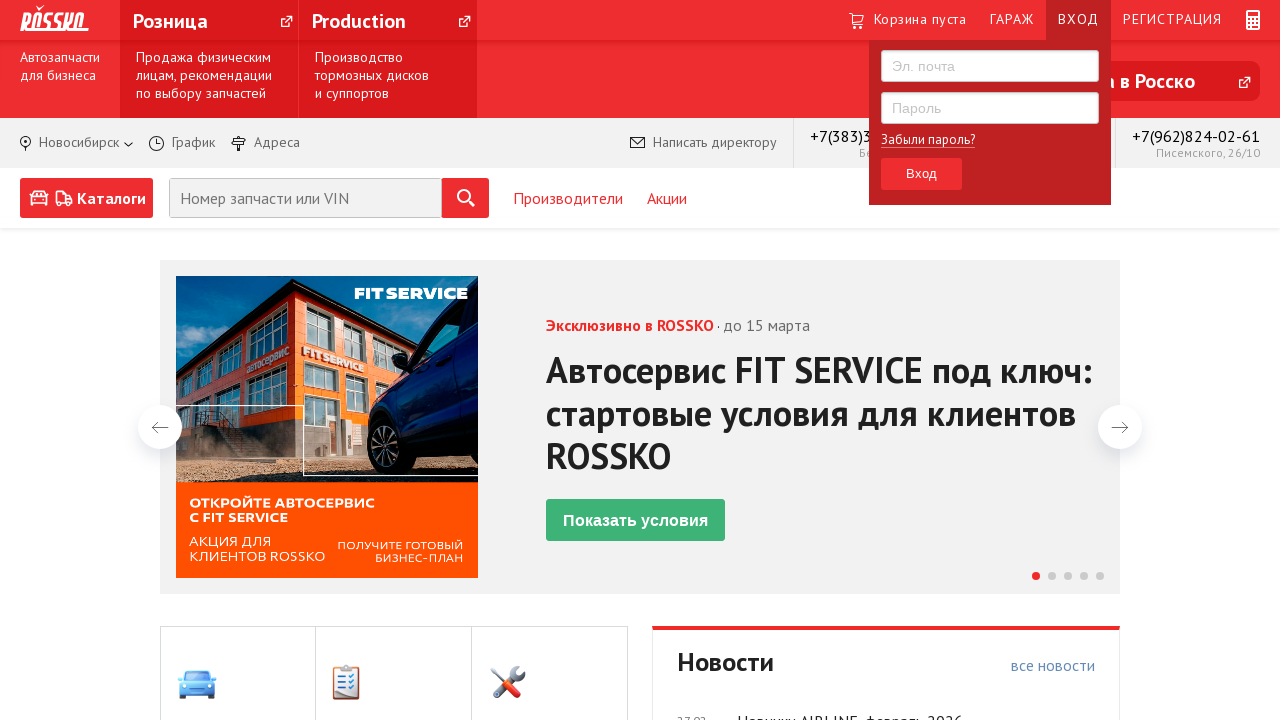

Waited 1 second to observe the hover effect and dropdown menu
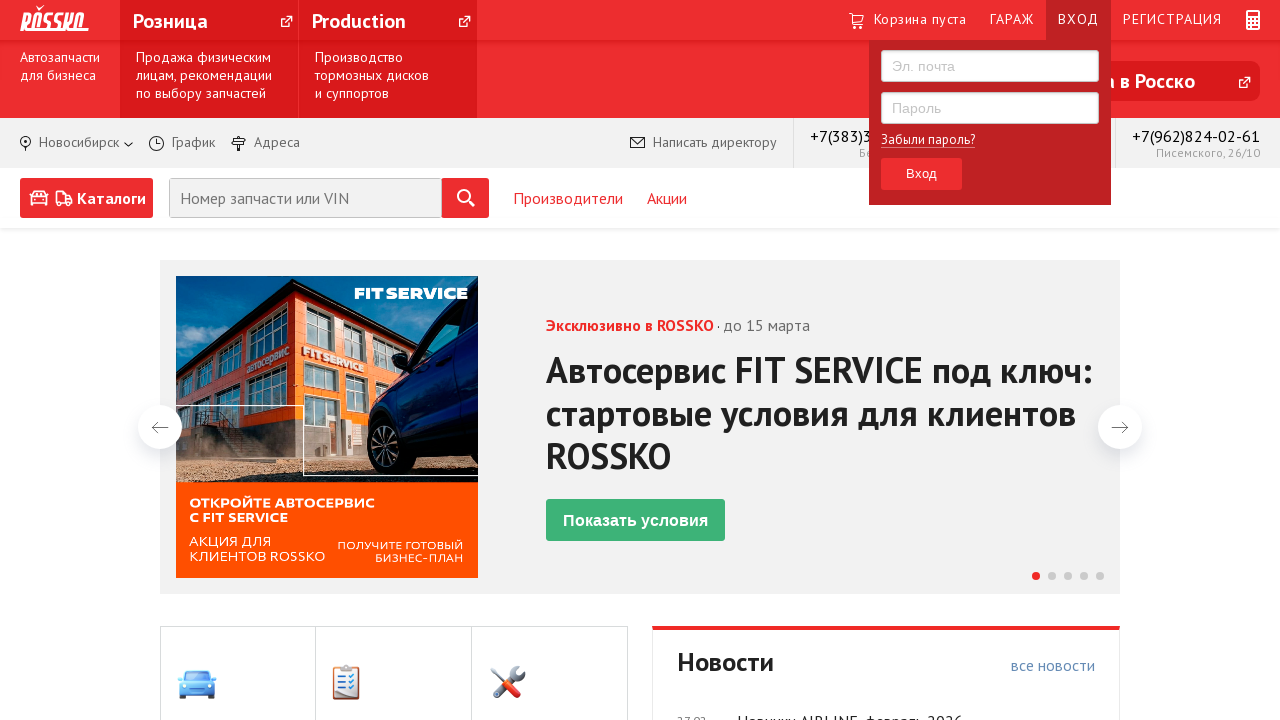

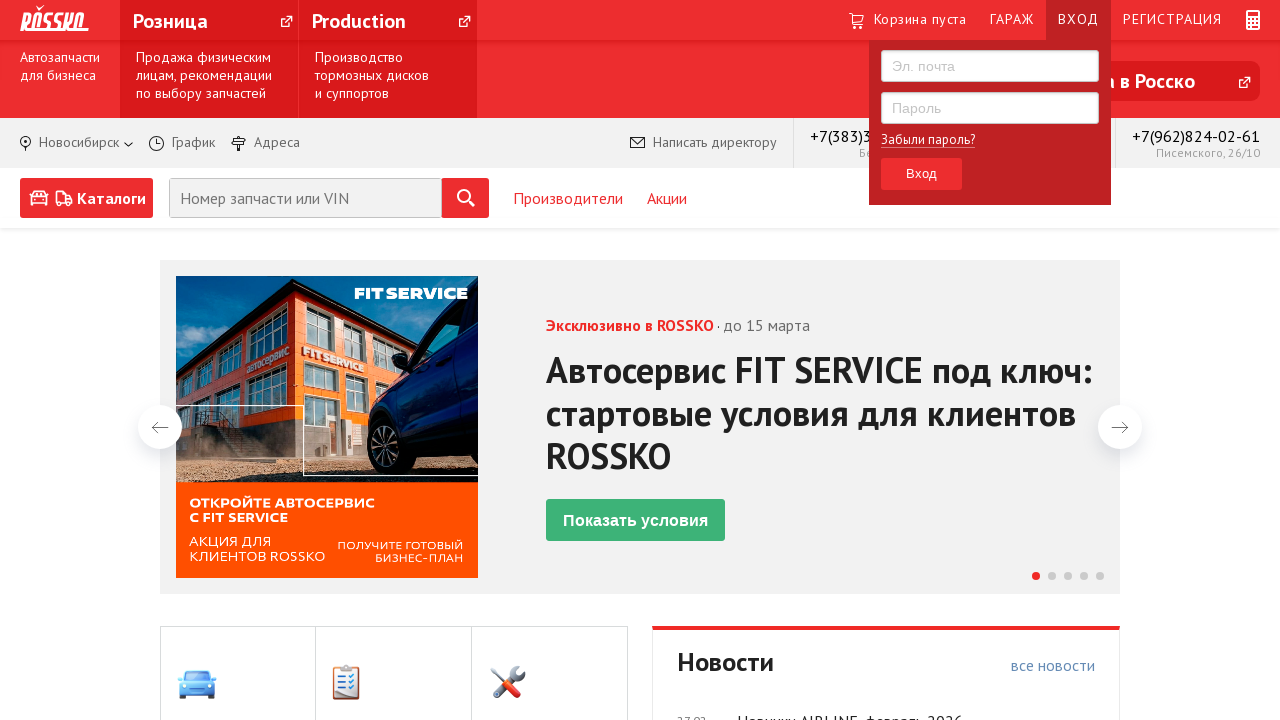